Tests that 3 radio buttons are displayed on the radio button page

Starting URL: https://demoqa.com/elements

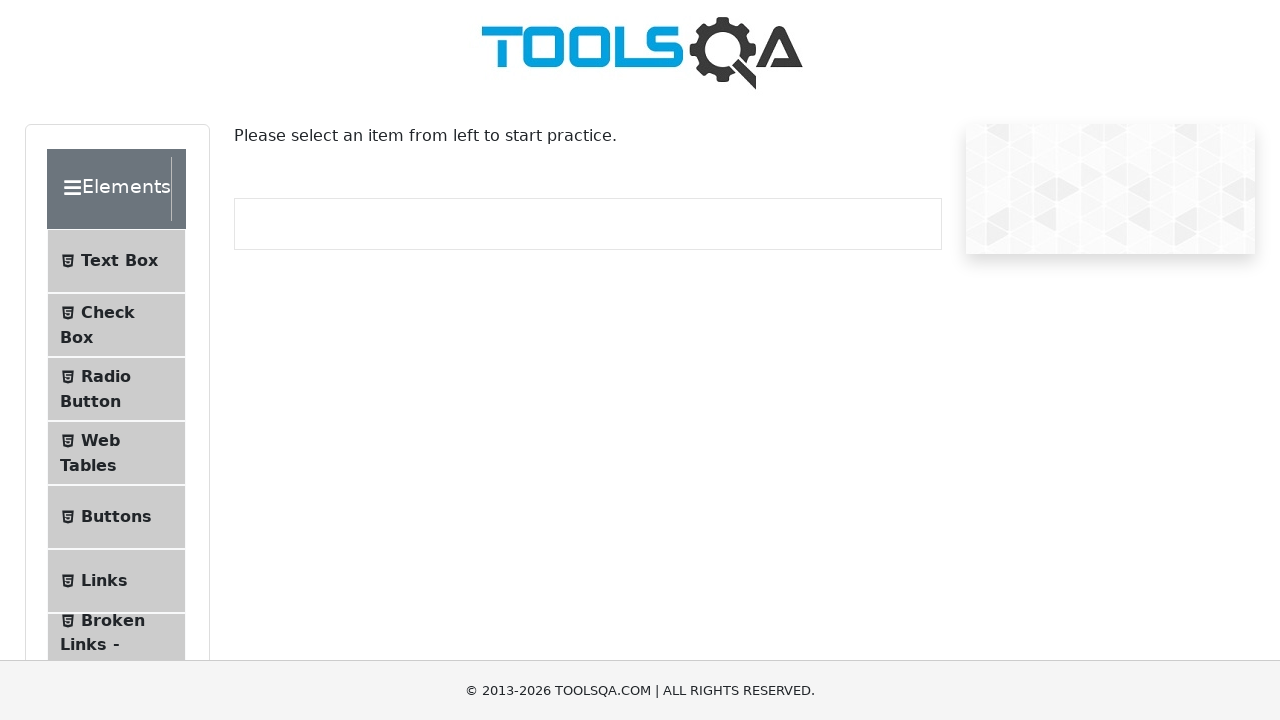

Clicked on Radio Button menu item at (116, 389) on #item-2
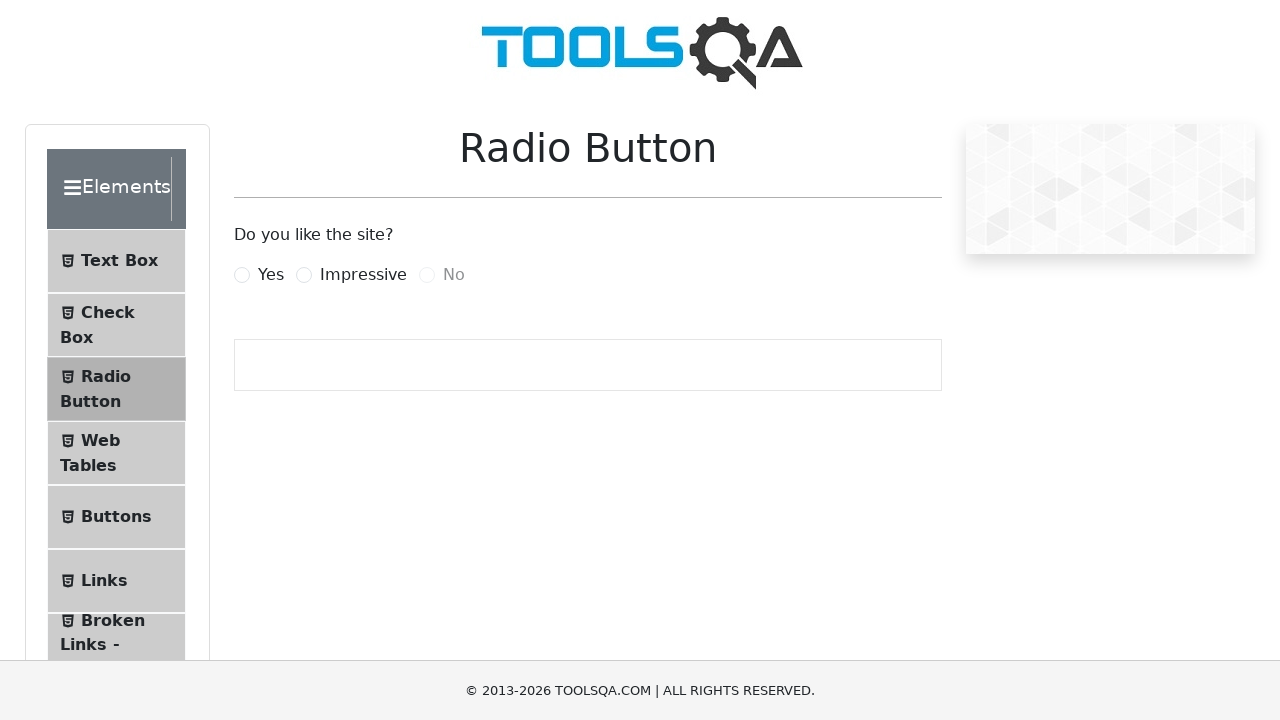

Radio buttons loaded on the page
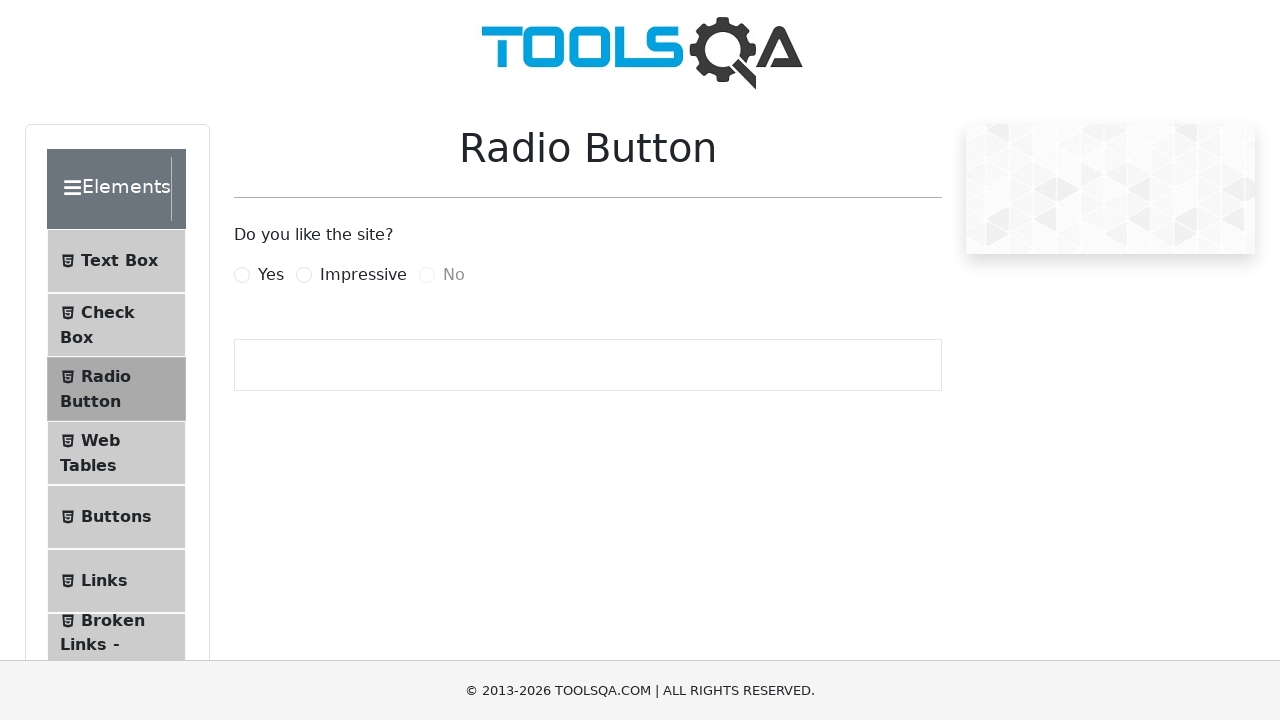

Verified that 3 radio buttons are displayed
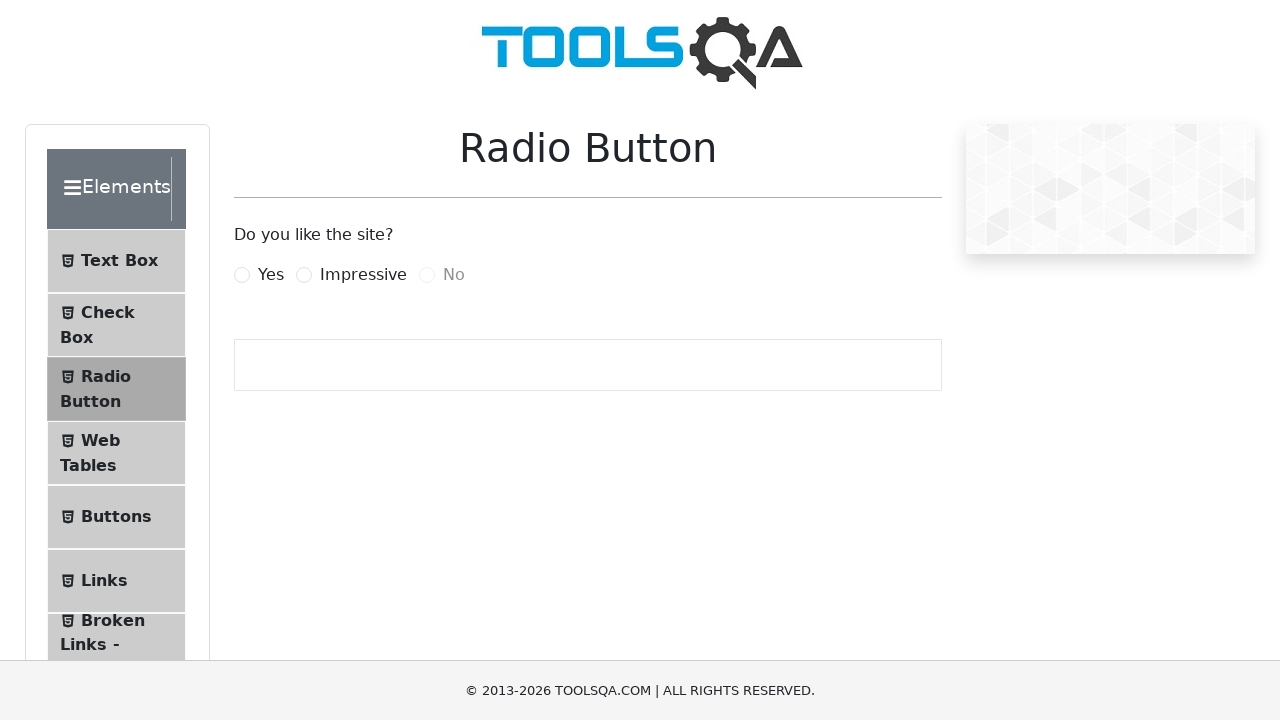

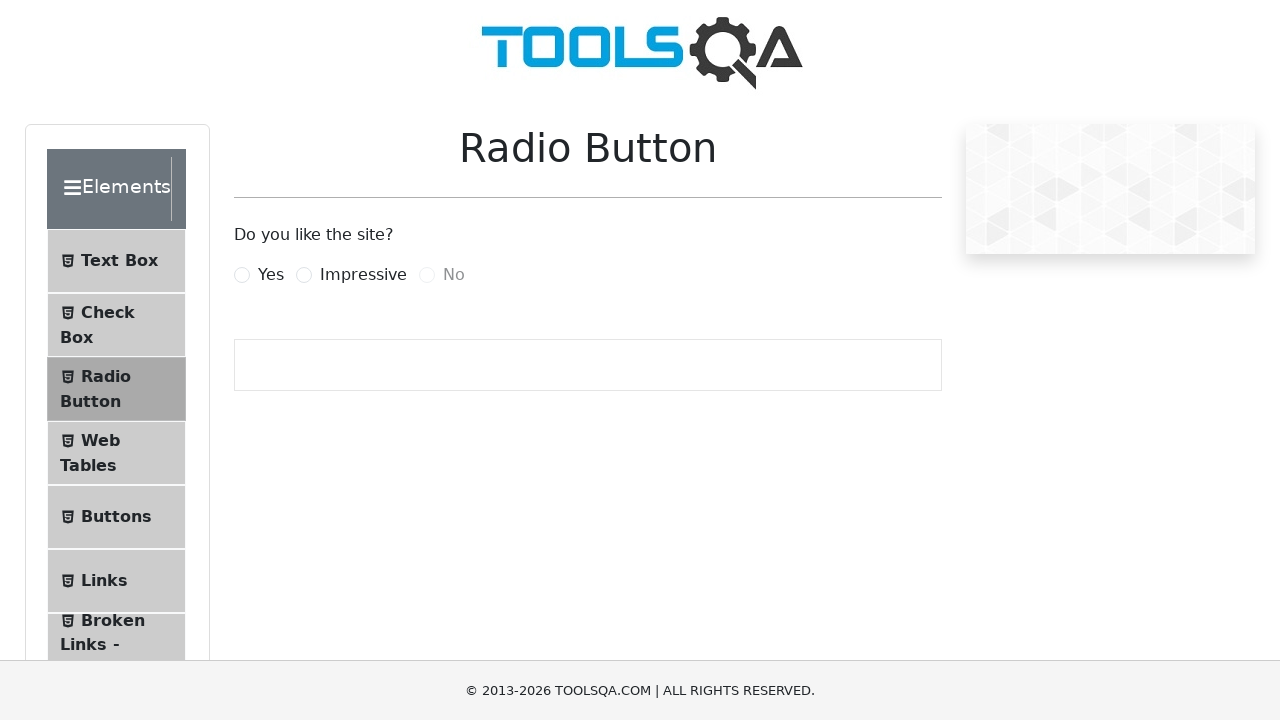